Tests checkbox interaction by finding all checkboxes on the page and clicking the one with value 'option3'

Starting URL: https://rahulshettyacademy.com/AutomationPractice/

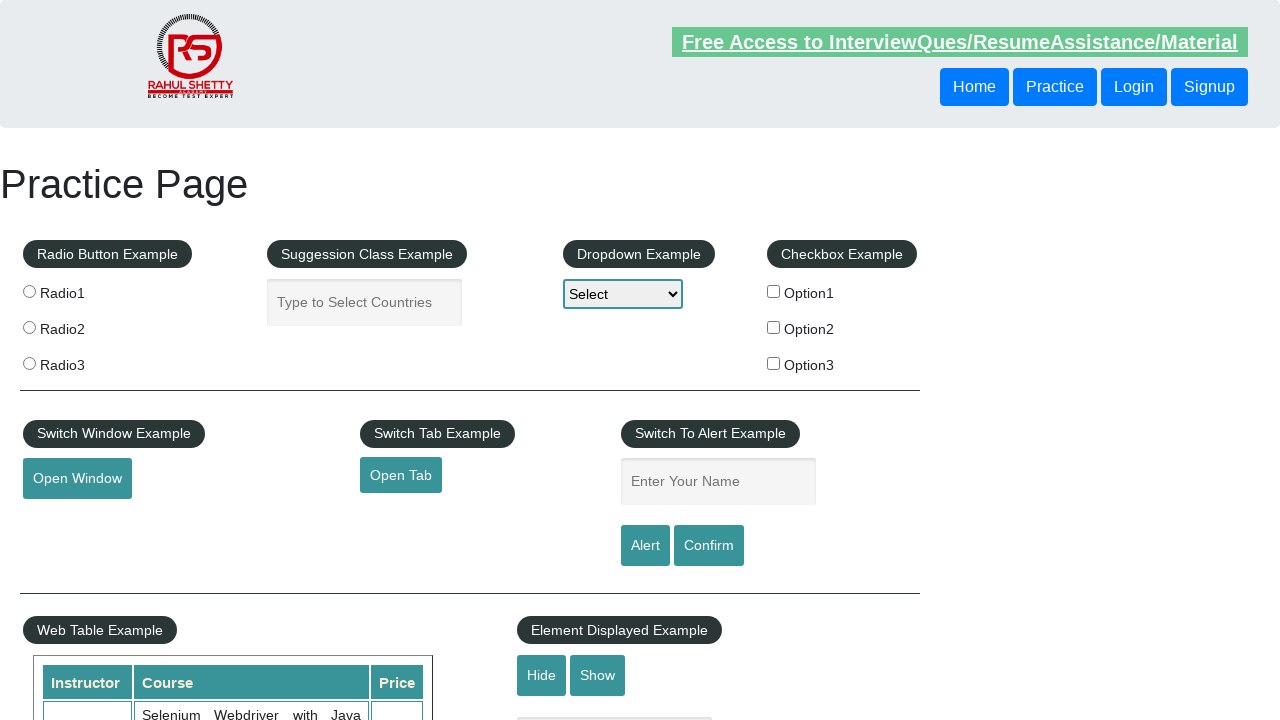

Navigated to AutomationPractice page
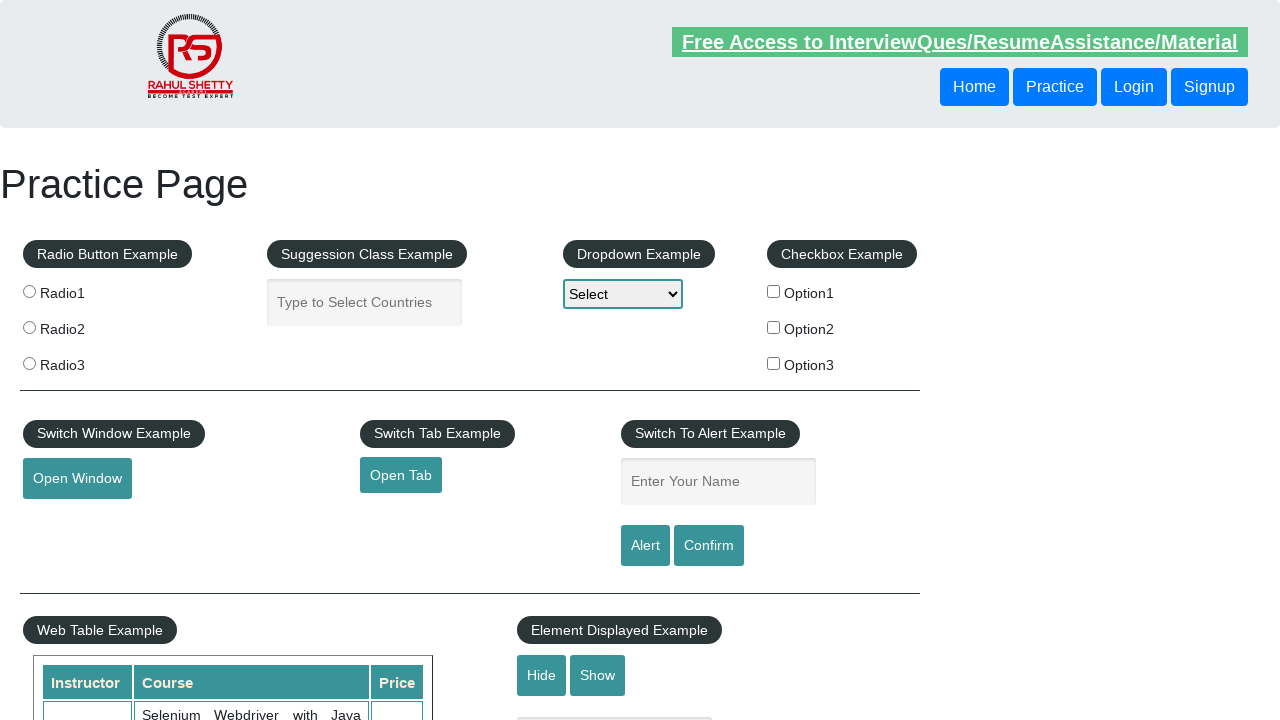

Clicked checkbox with value 'option3' at (774, 363) on input[type='checkbox'][value='option3']
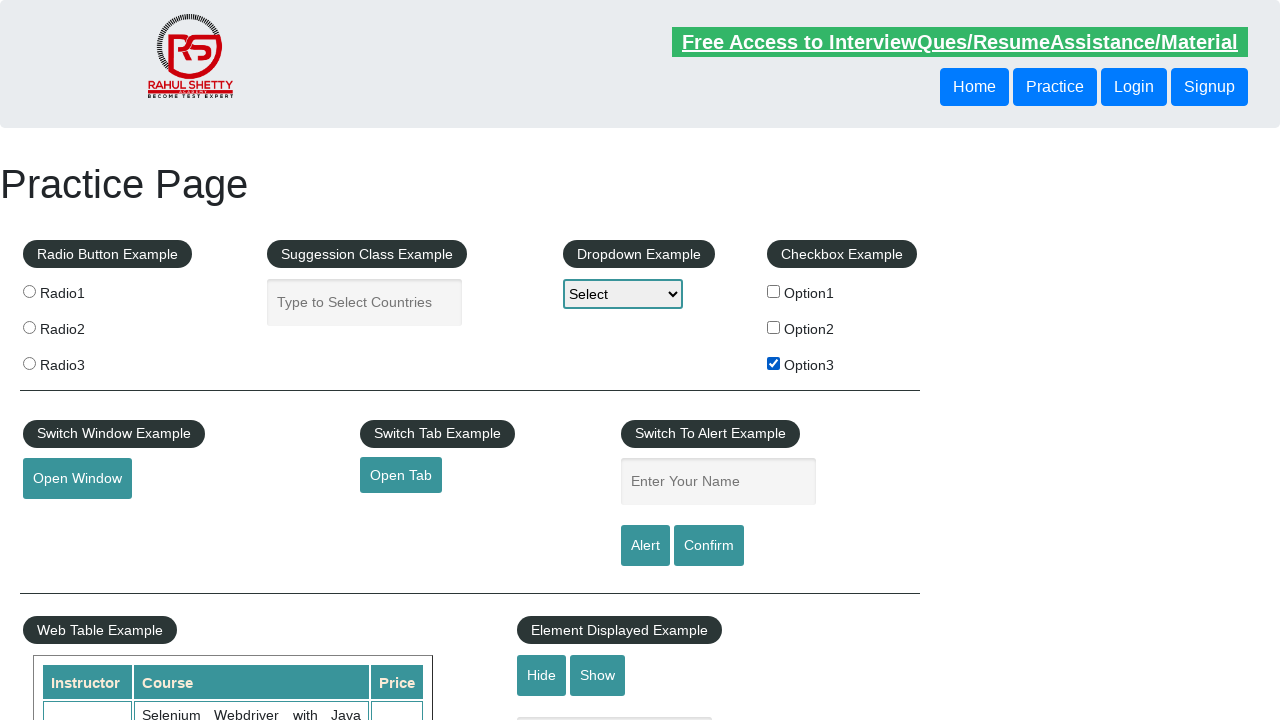

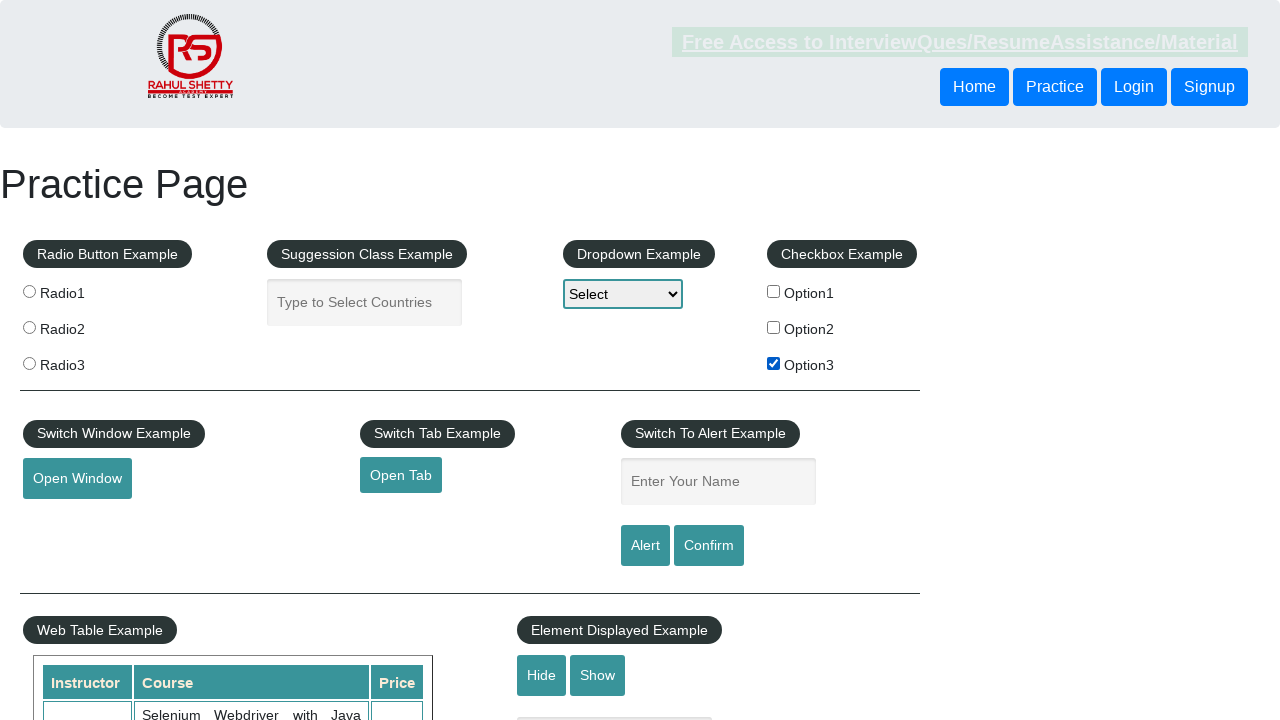